Tests the notification message functionality by loading the page and verifying that a notification message is displayed, with retry logic for handling intermittent success/failure messages.

Starting URL: http://the-internet.herokuapp.com/notification_message

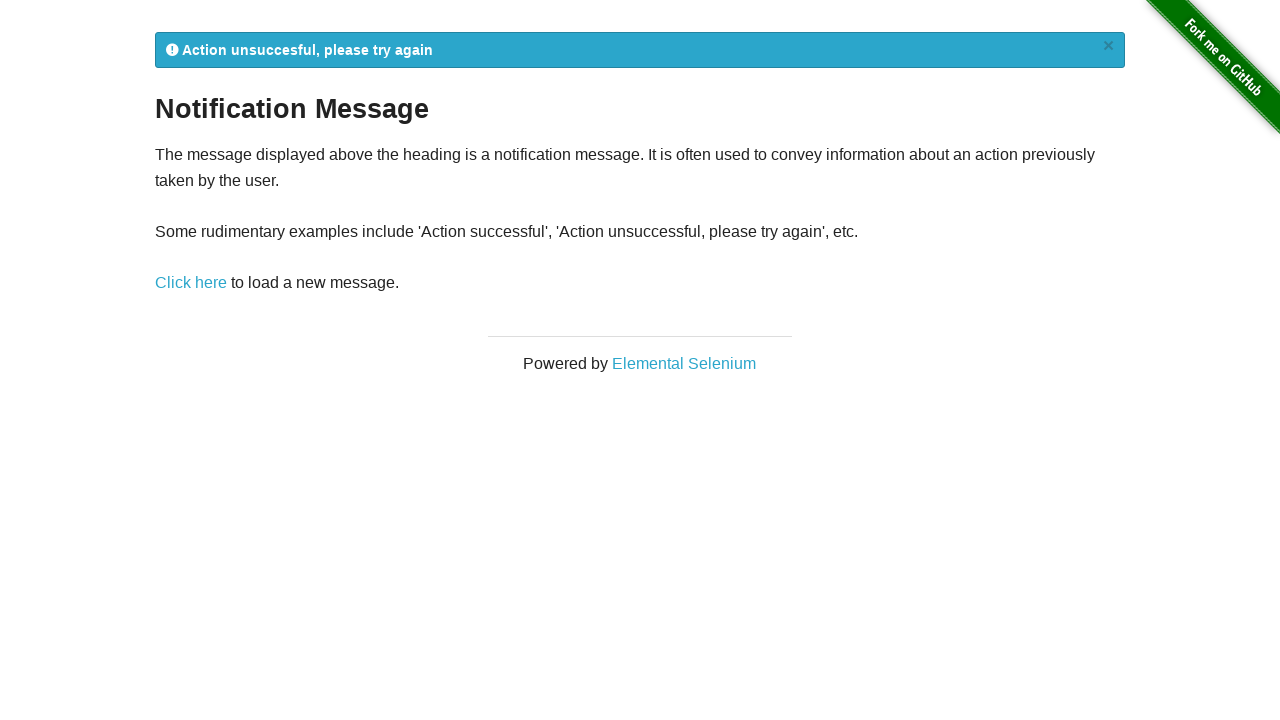

Waited for and located notification message element (#flash)
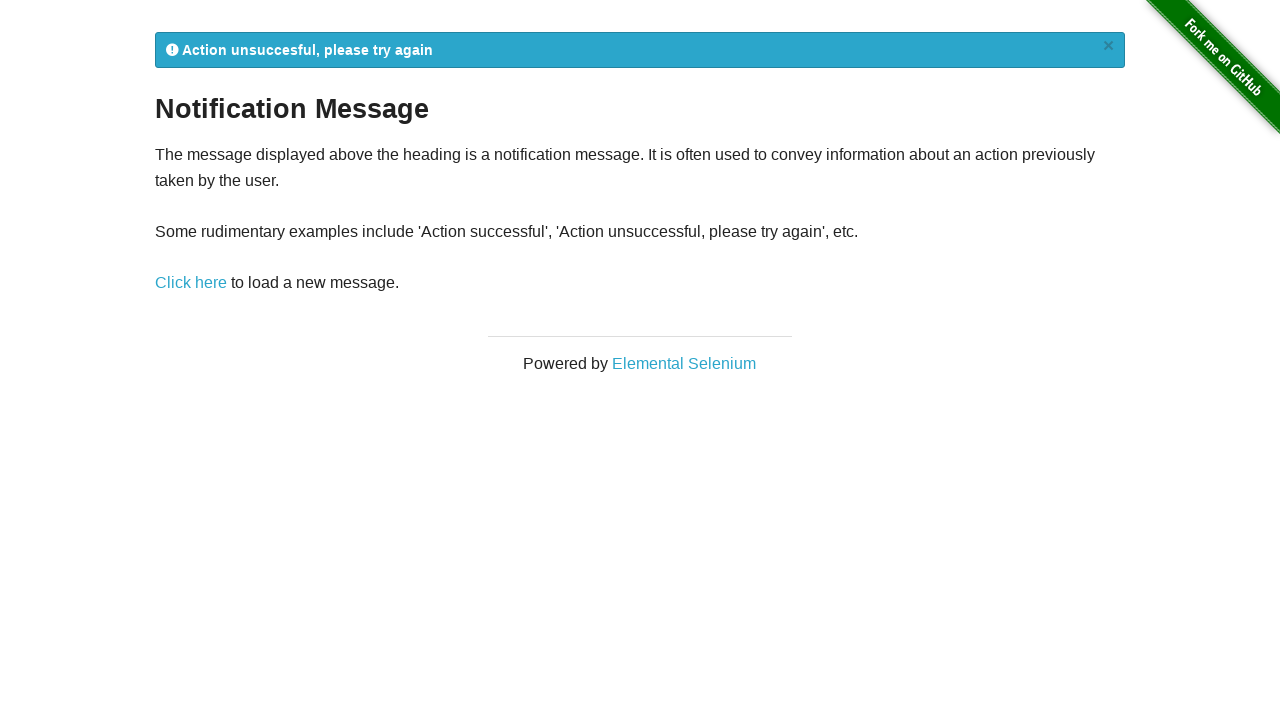

Retrieved notification message text content
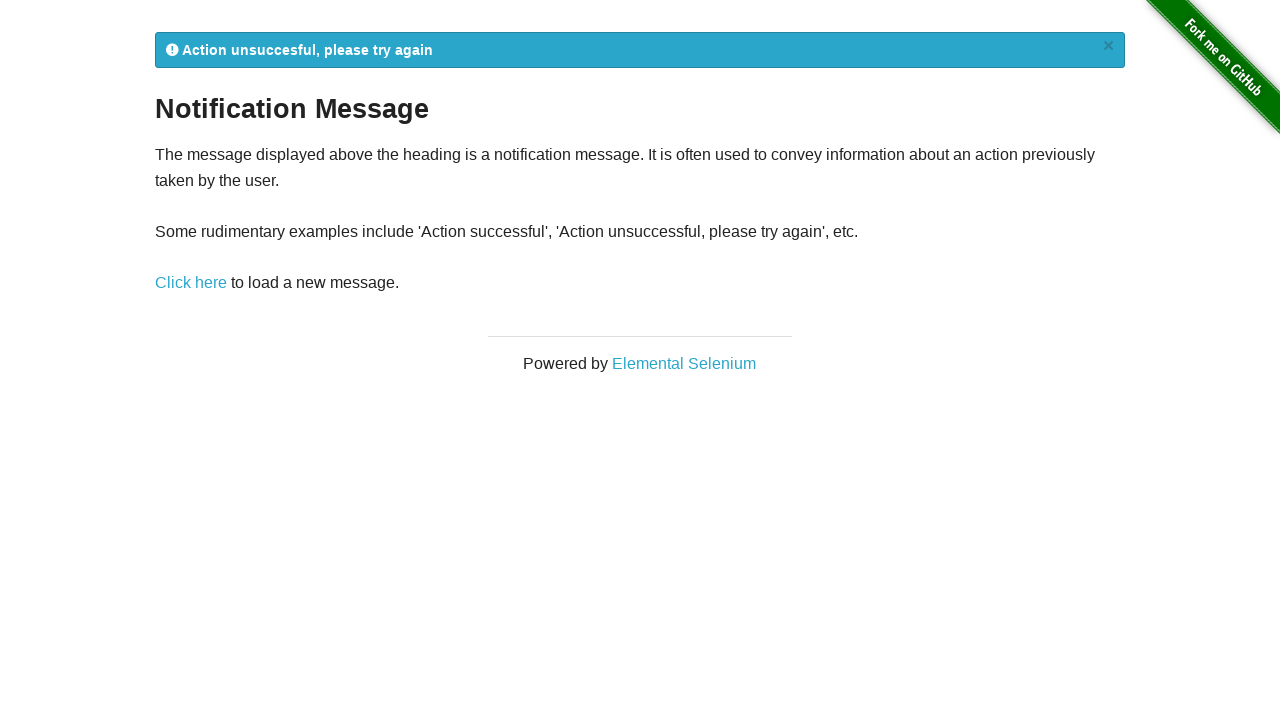

Clicked notification message link to reload (retry attempt) at (191, 283) on a[href='/notification_message']
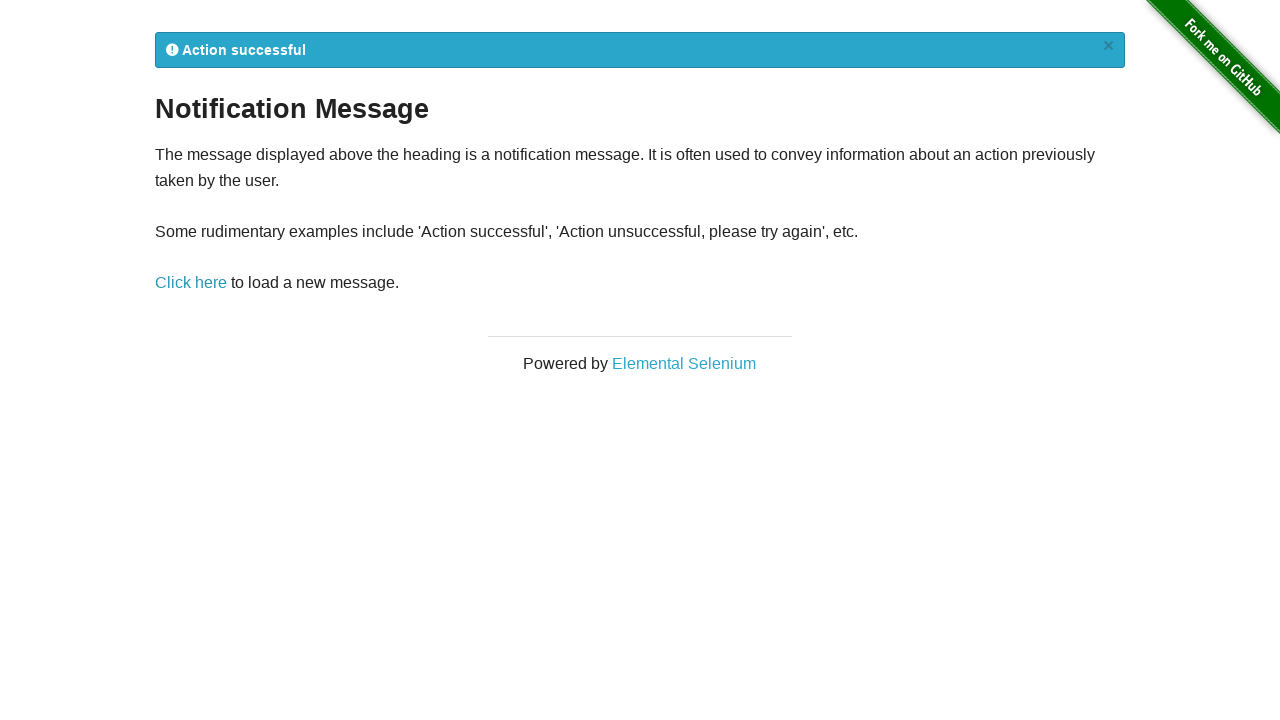

Waited for notification message element to reload
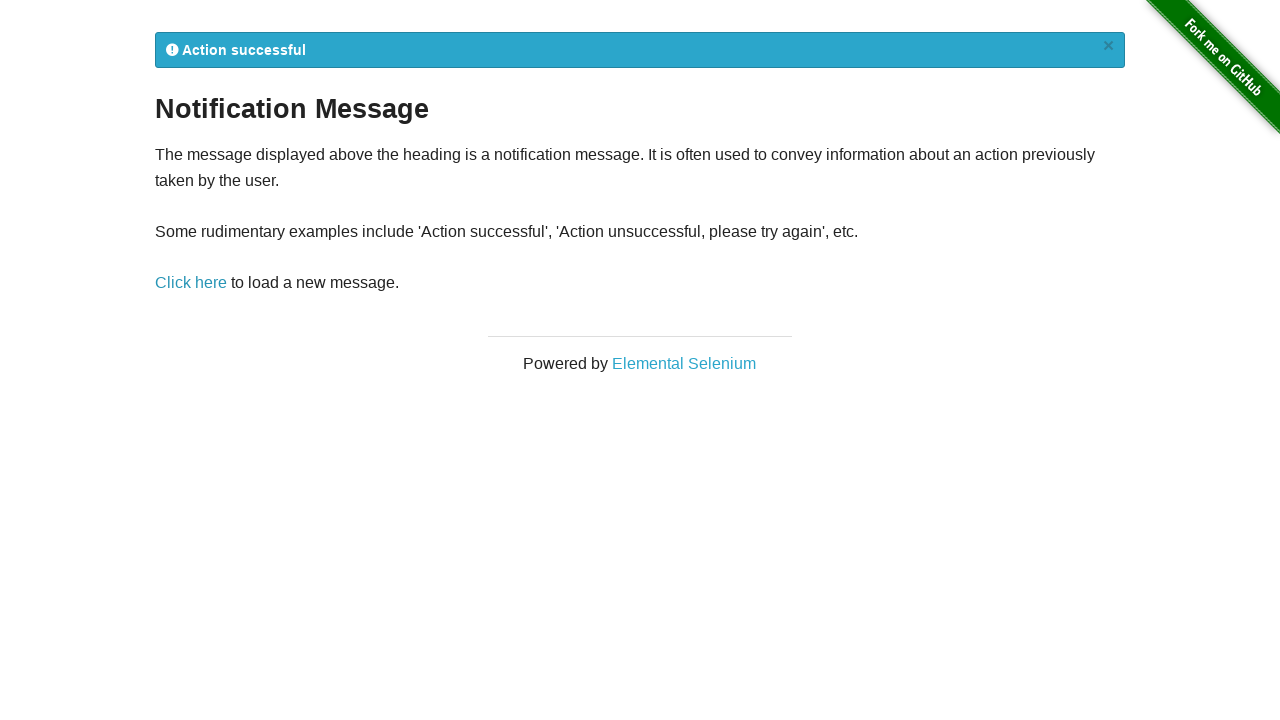

Retrieved updated notification message text content
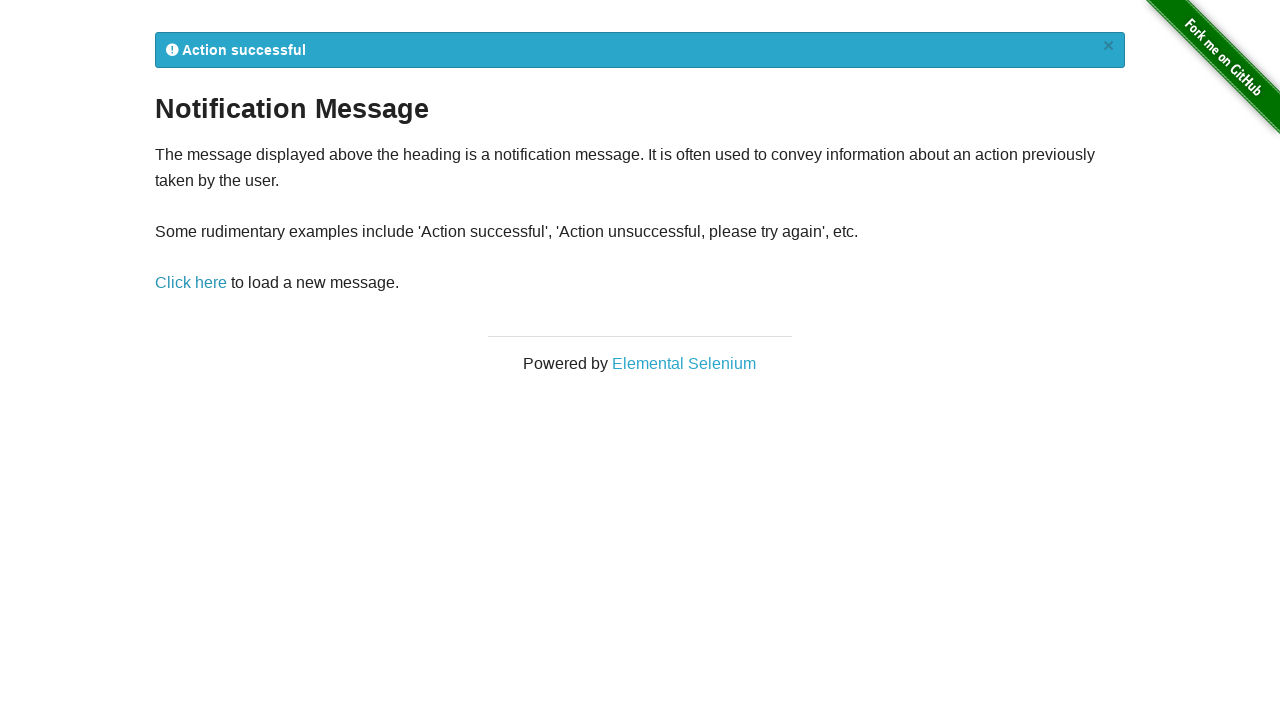

Verified notification message contains 'Action successful'
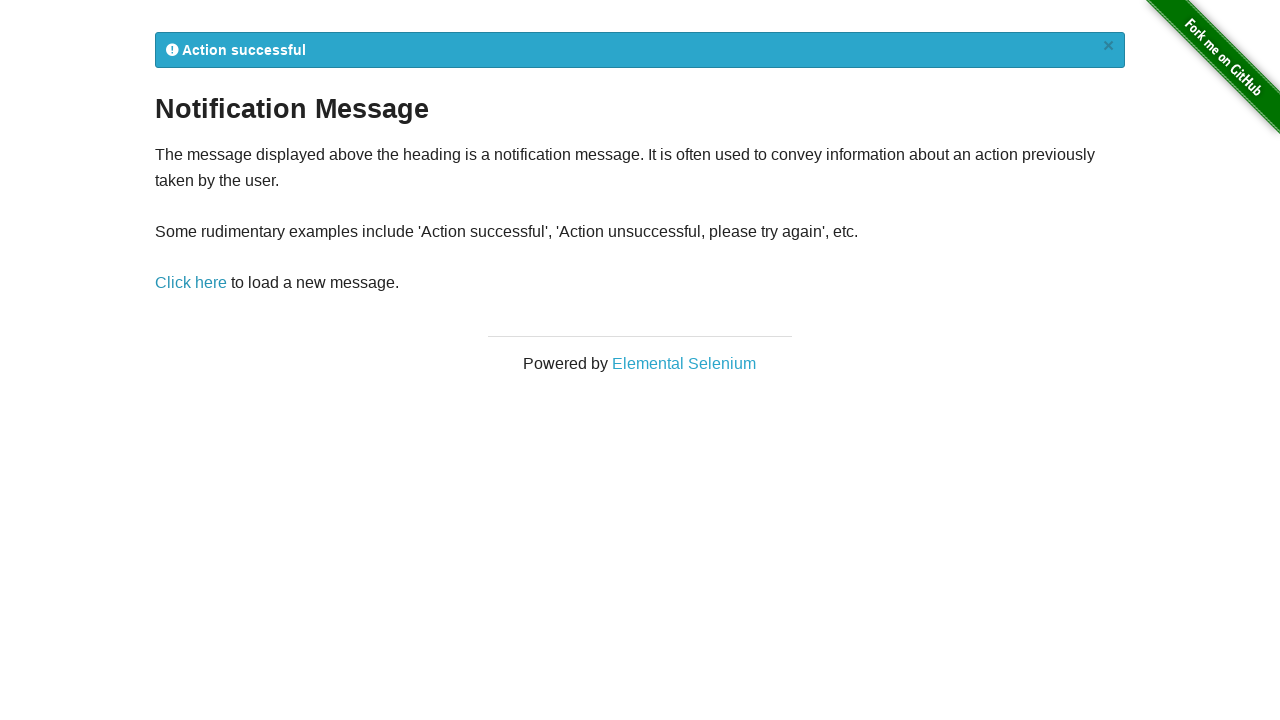

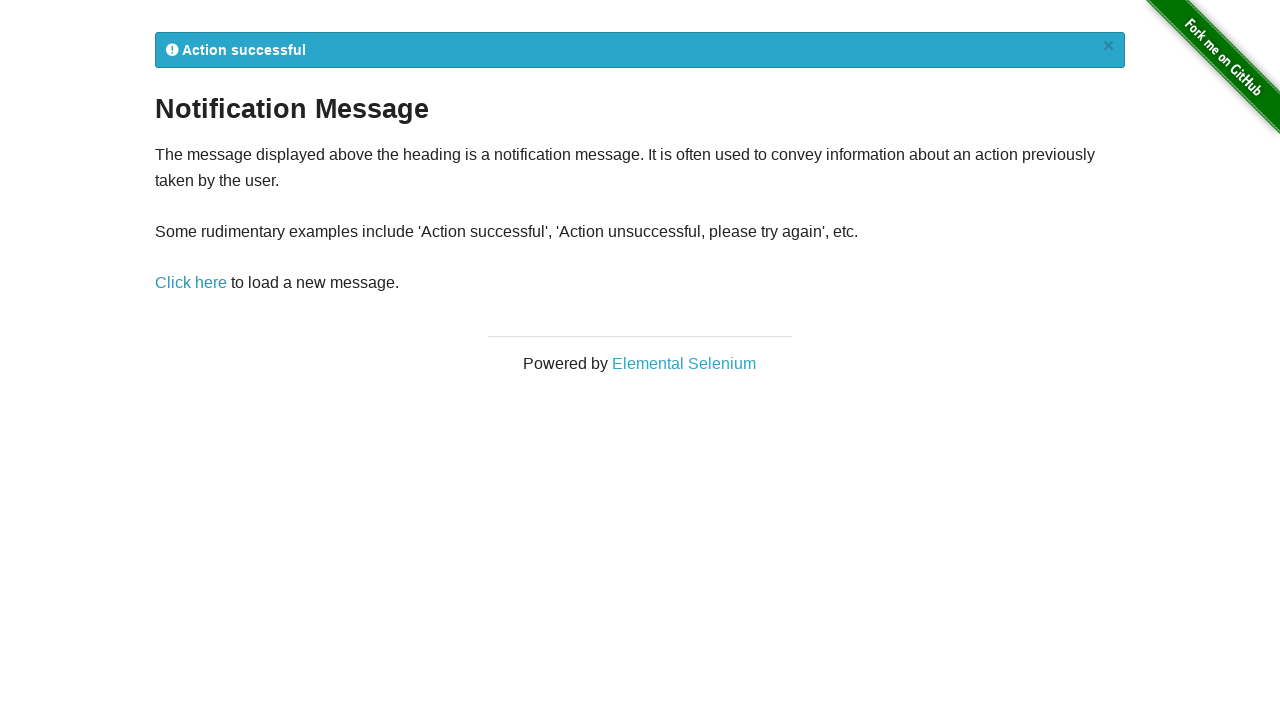